Tests login form validation by entering a username without a password and verifying that the appropriate error message "Password is required" is displayed.

Starting URL: https://www.saucedemo.com/

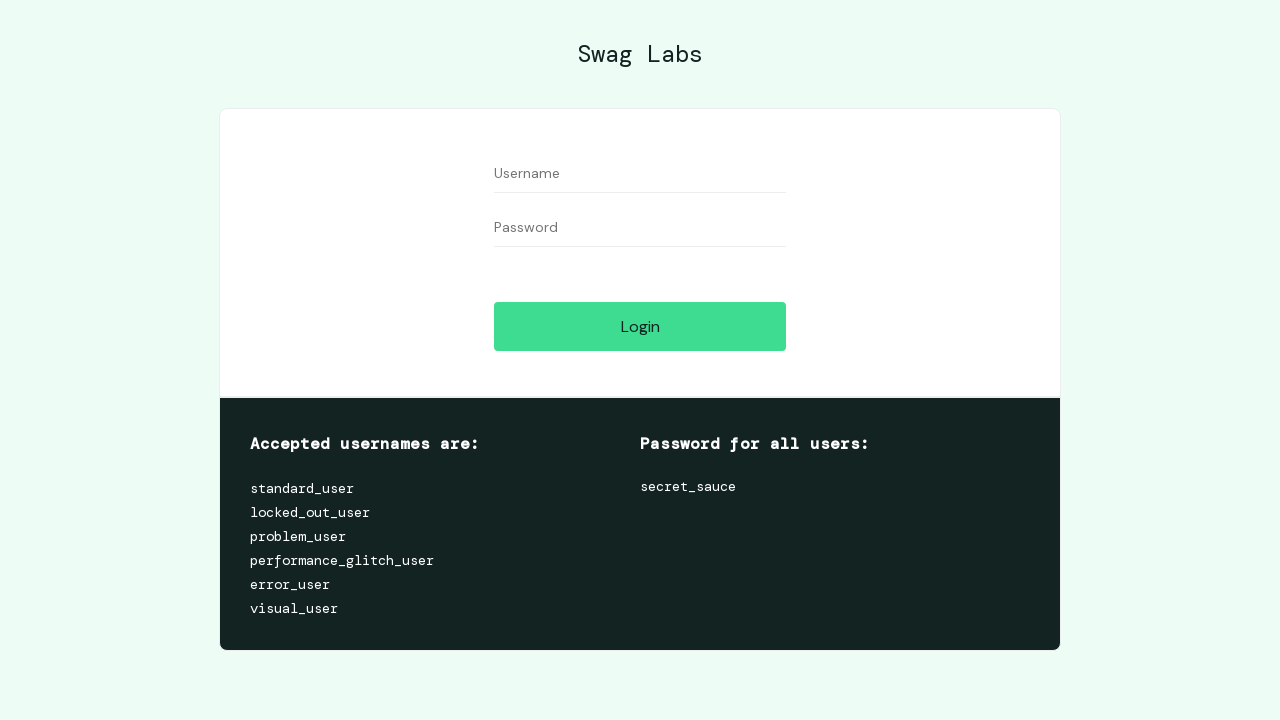

Username field became visible
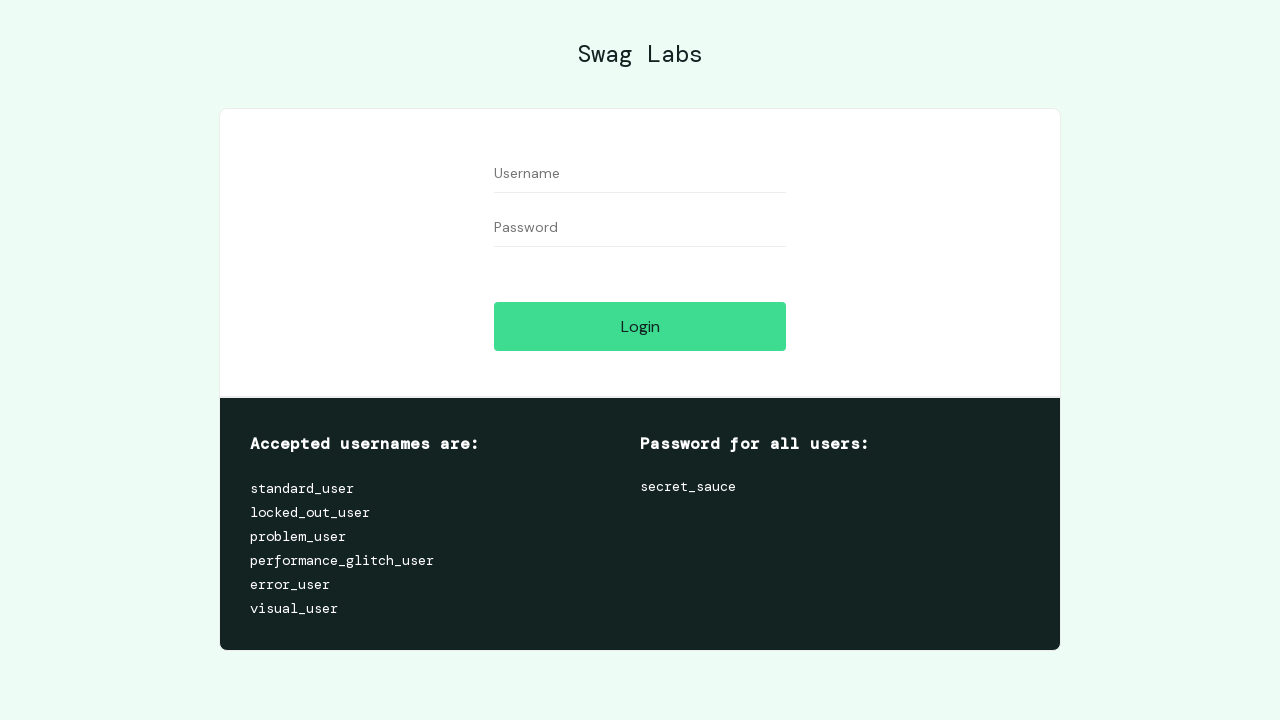

Entered username '1' without password on [data-test='username']
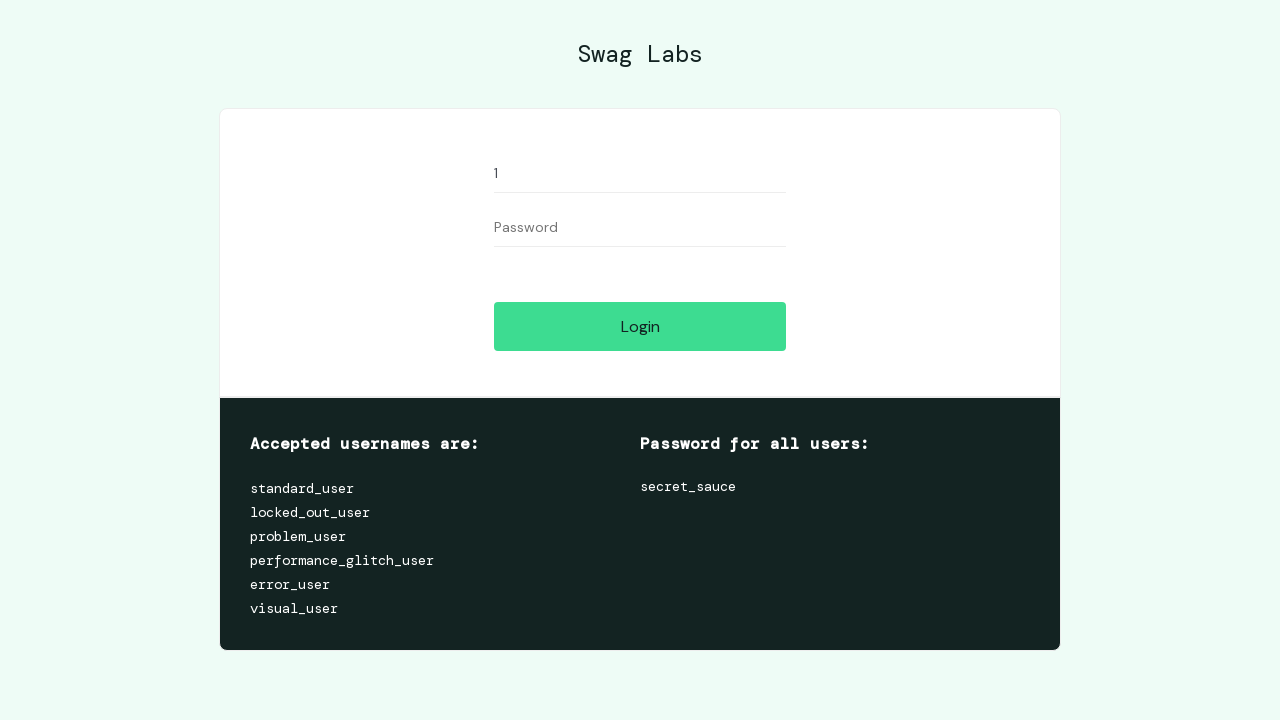

Login button became visible
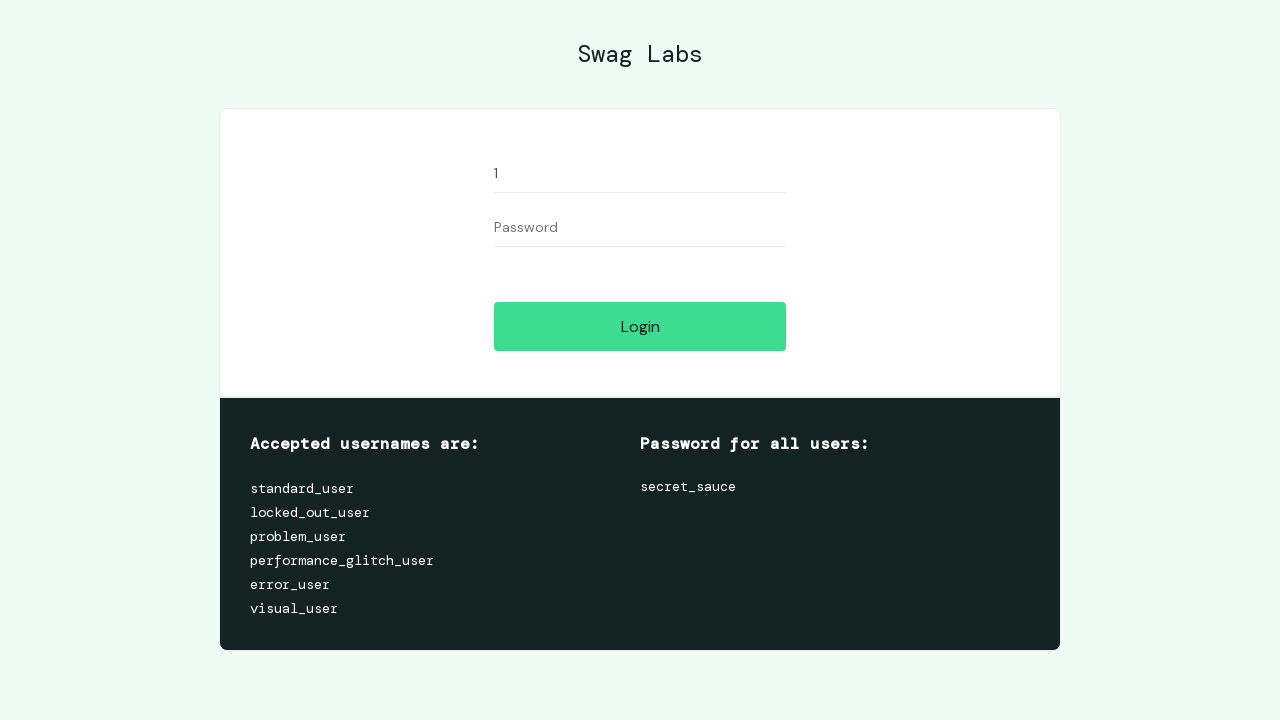

Clicked login button at (640, 326) on [data-test='login-button']
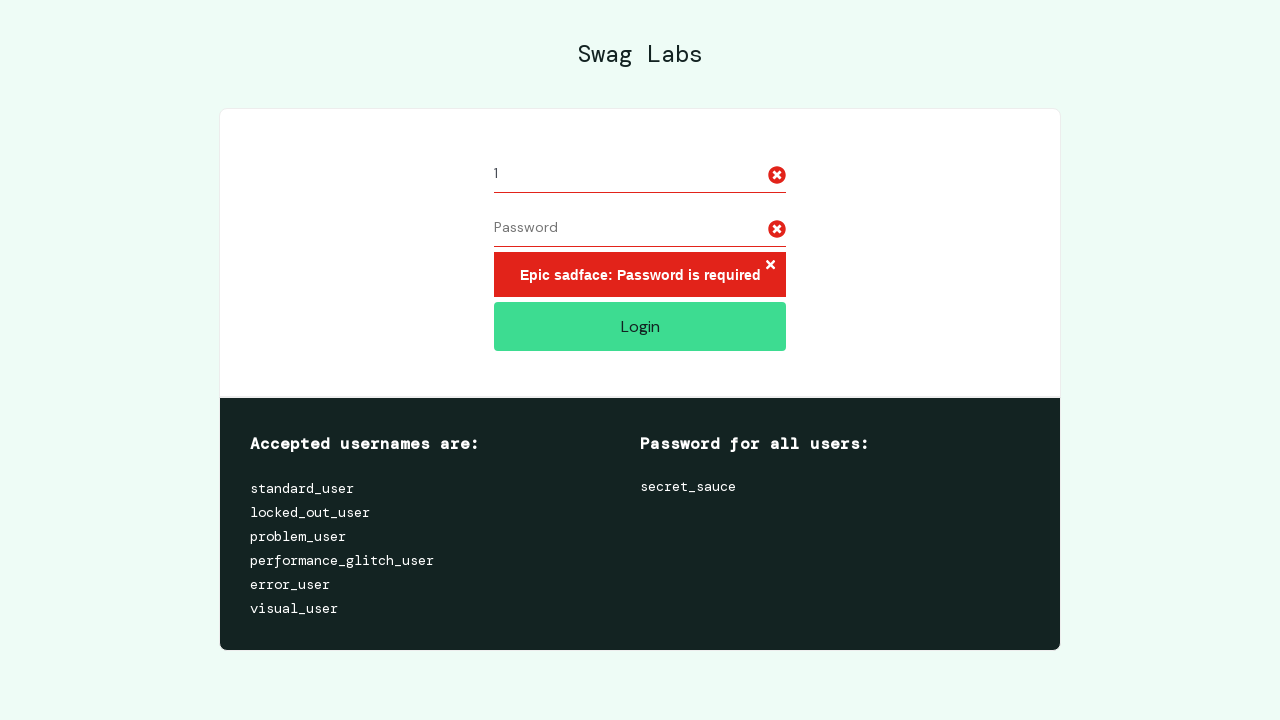

Error message appeared
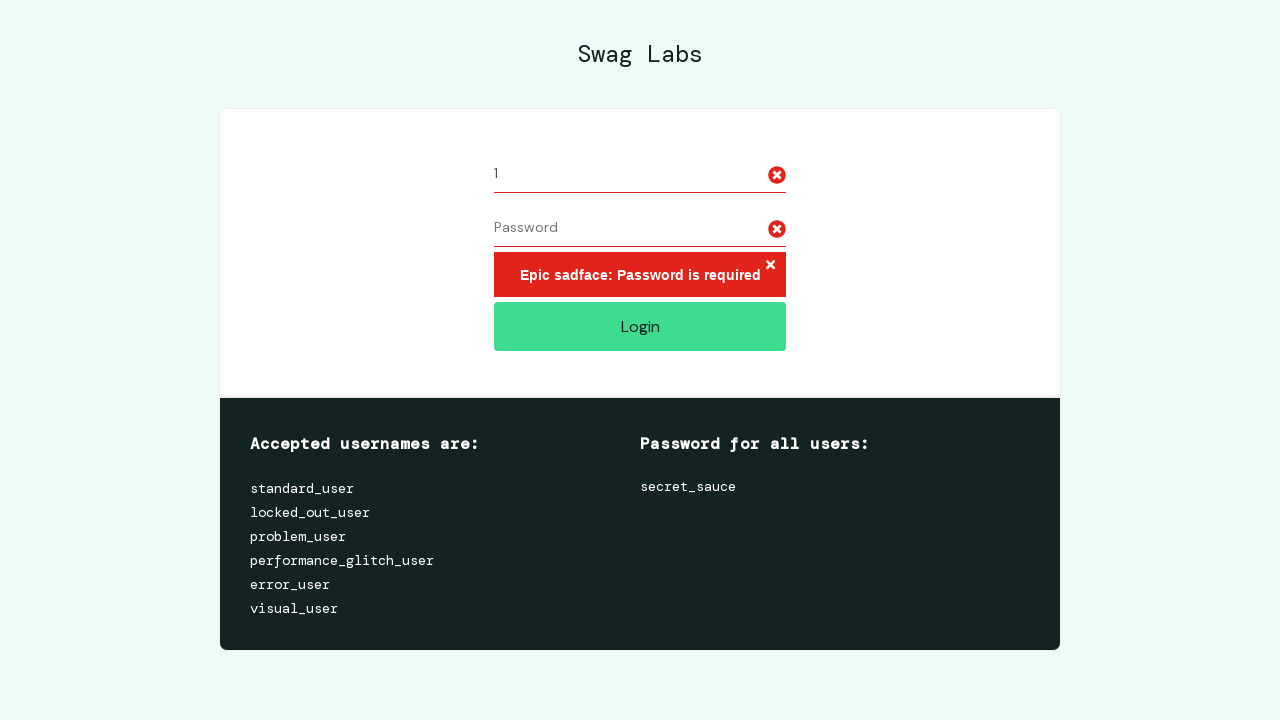

Retrieved error text: 'Epic sadface: Password is required'
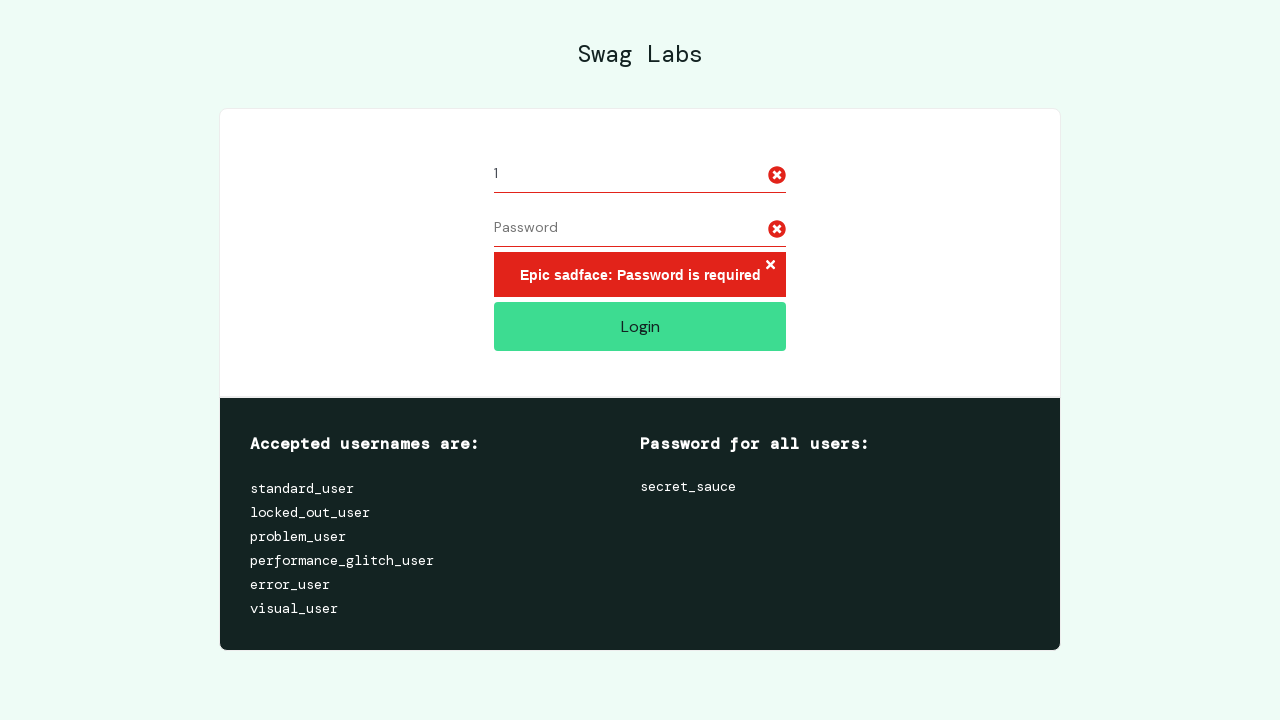

Verified error message 'Epic sadface: Password is required' is displayed
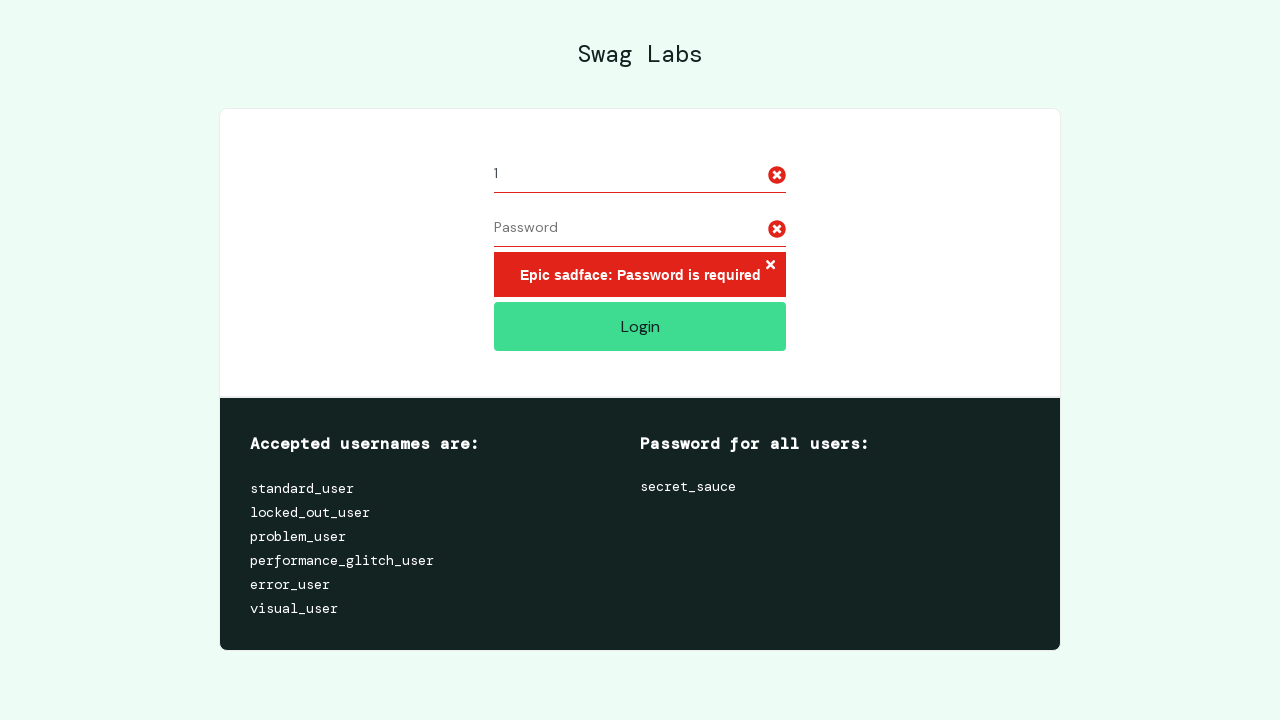

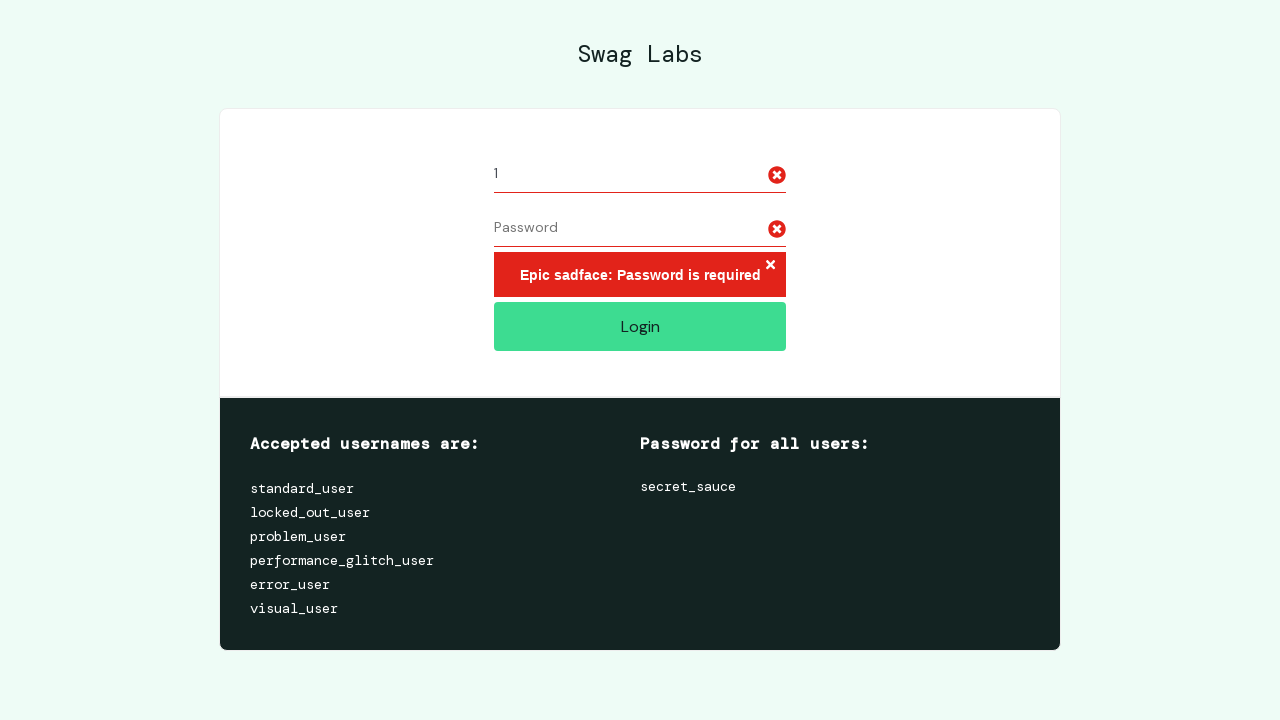